Tests onboarding modal by closing it if displayed and verifying the appropriate welcome or success message

Starting URL: https://qaplayground.dev/apps/onboarding-modal/

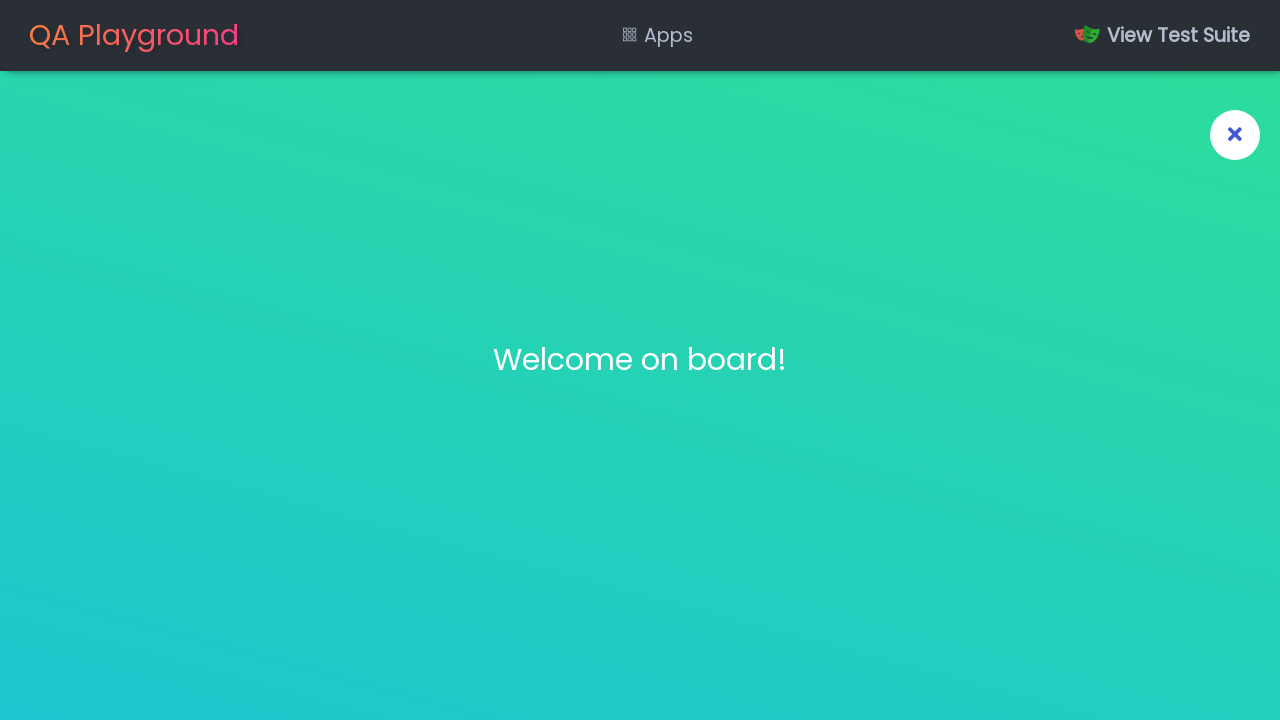

Clicked modal toggle button to close onboarding modal at (1235, 135) on label[for='active']
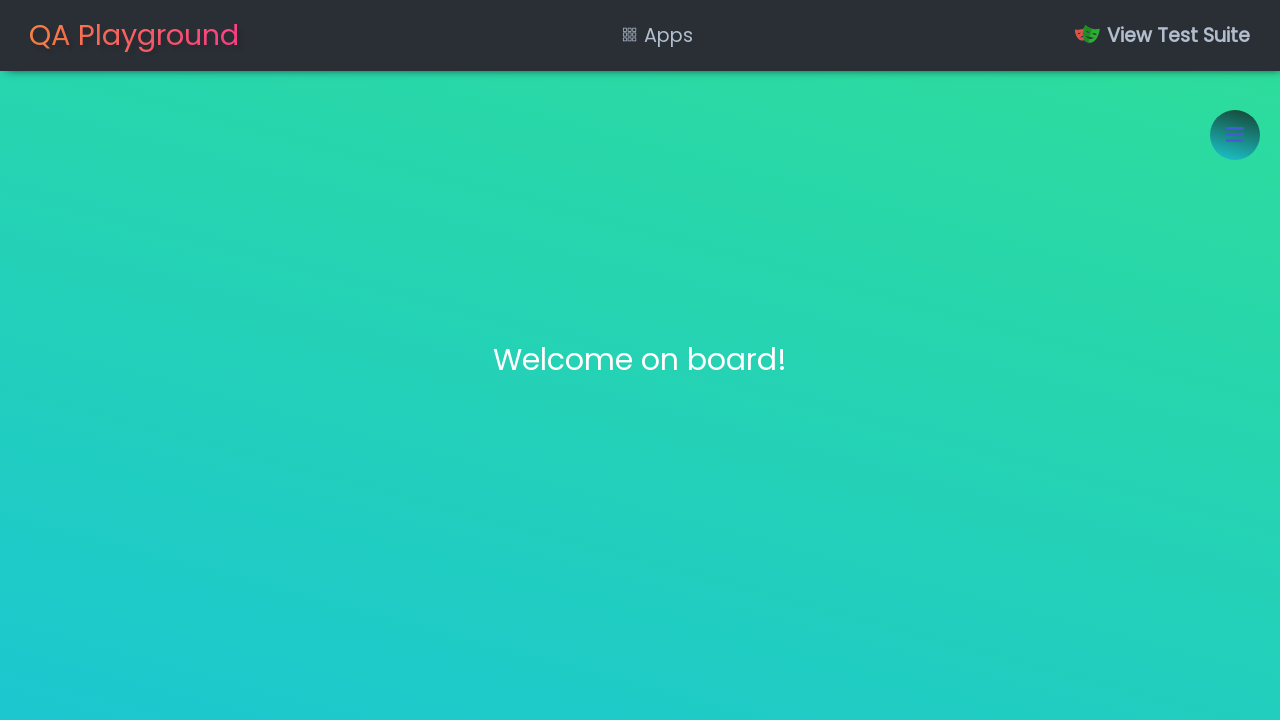

Retrieved title text from modal
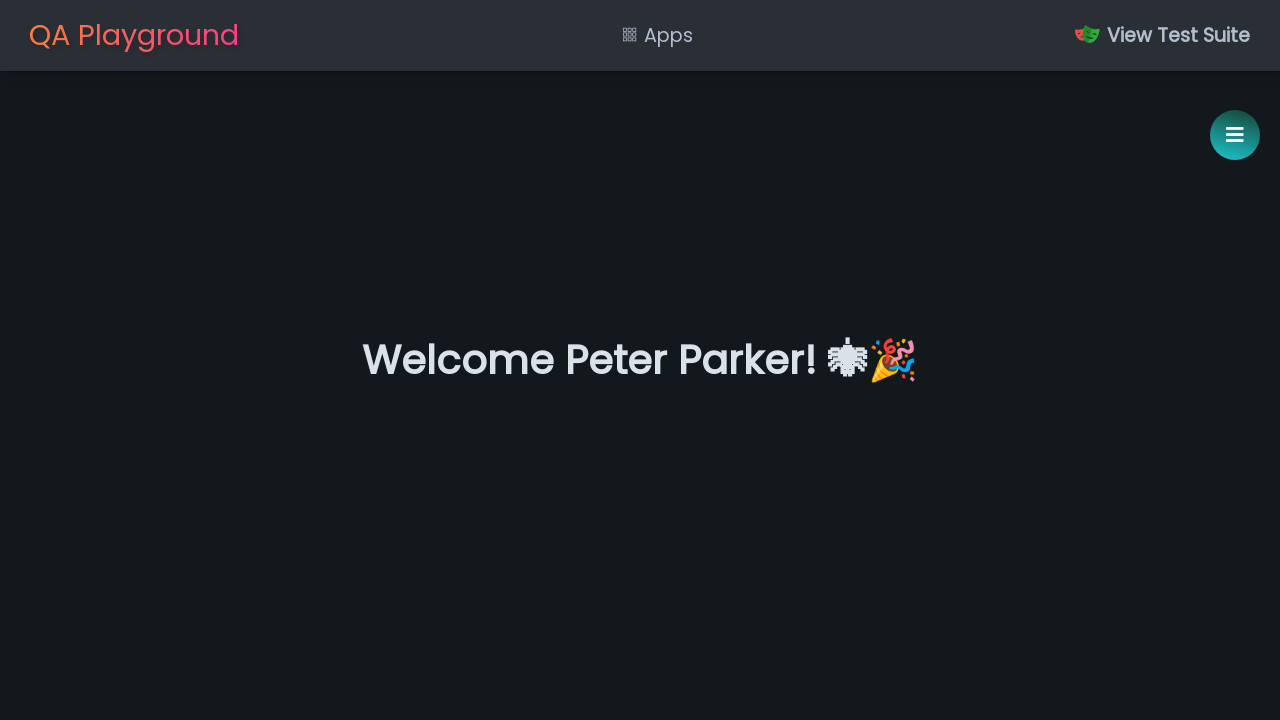

Verified welcome or success message is displayed
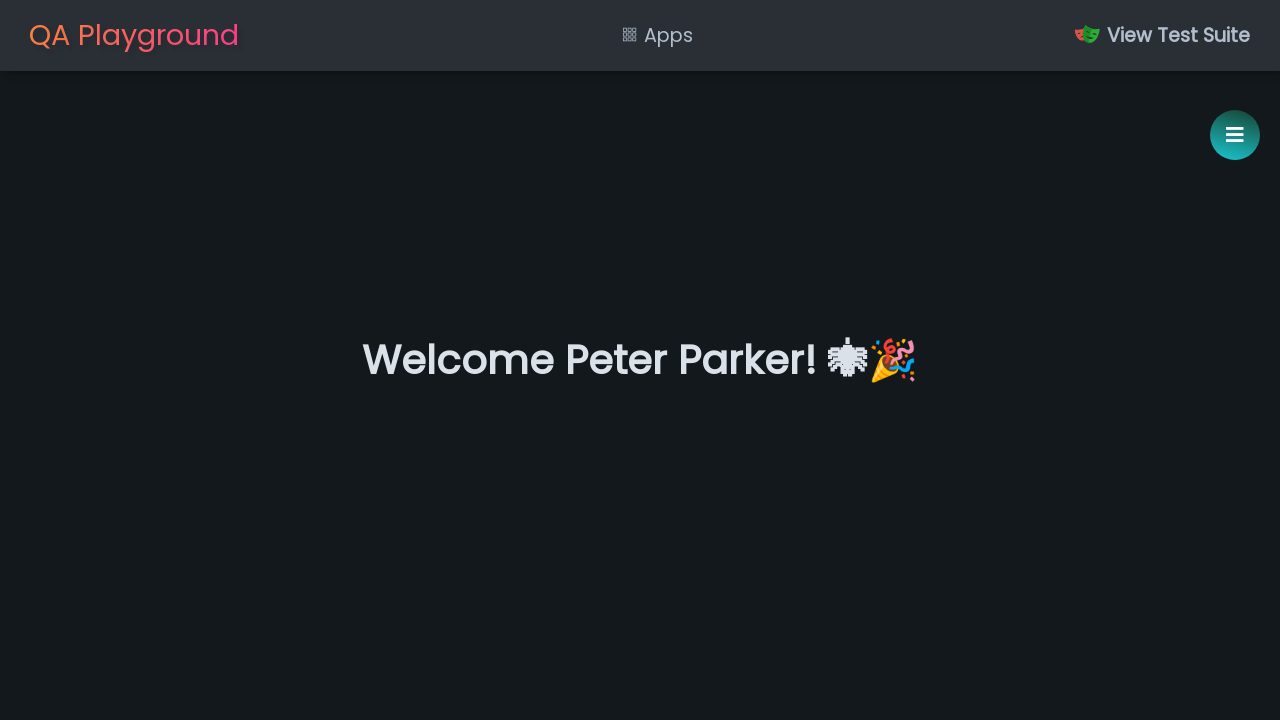

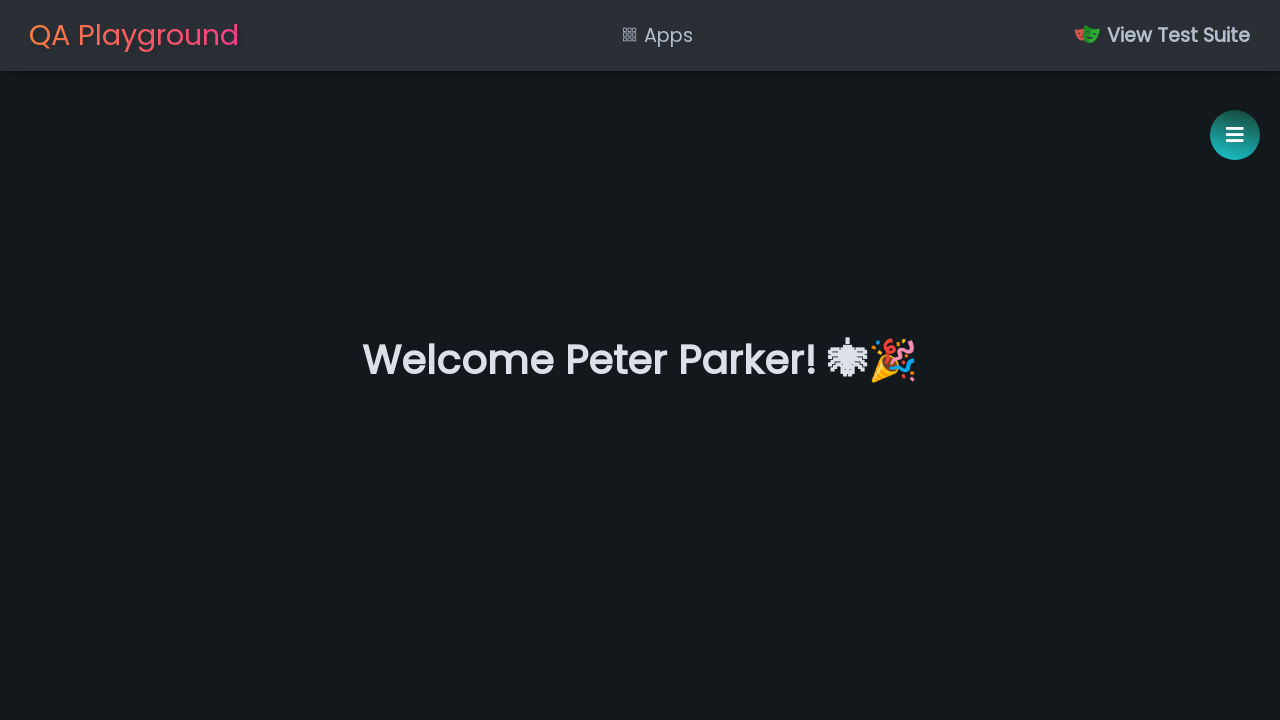